Tests the CURA Healthcare demo site by verifying the page title, clicking the "Make Appointment" button using partial text matching, and verifying navigation to the login page URL.

Starting URL: https://katalon-demo-cura.herokuapp.com/

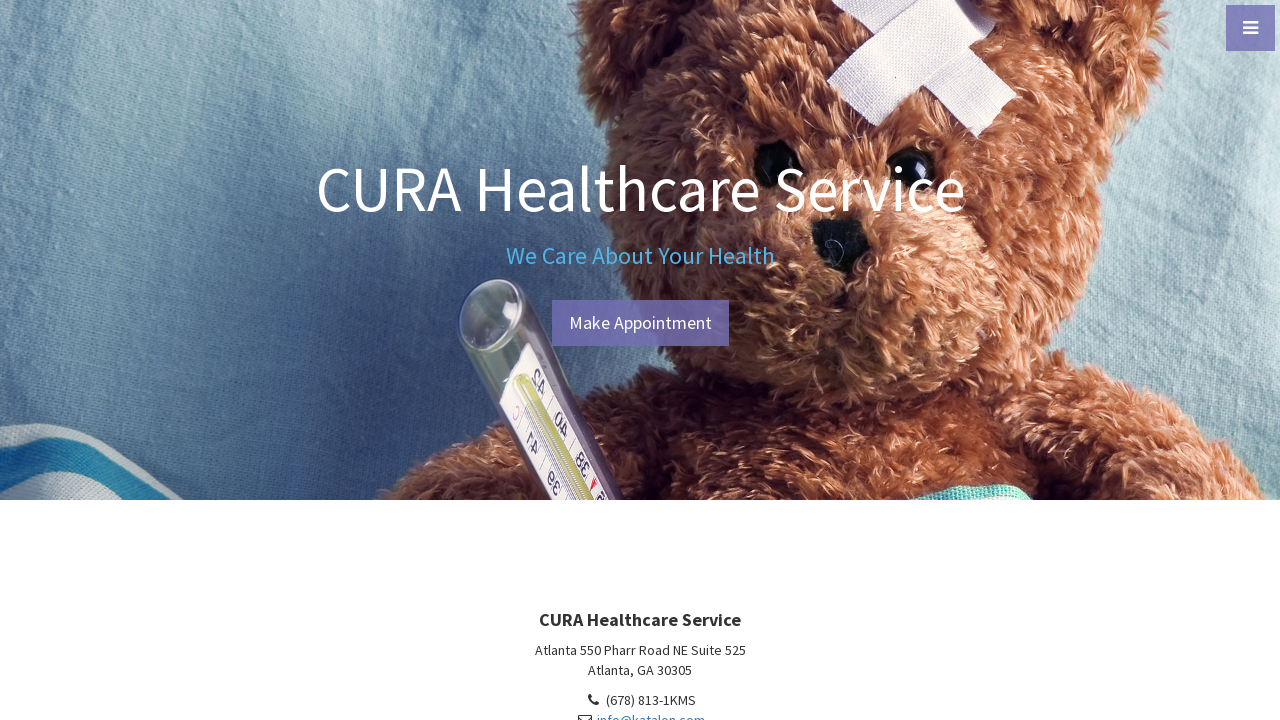

Verified page title is 'CURA Healthcare Service'
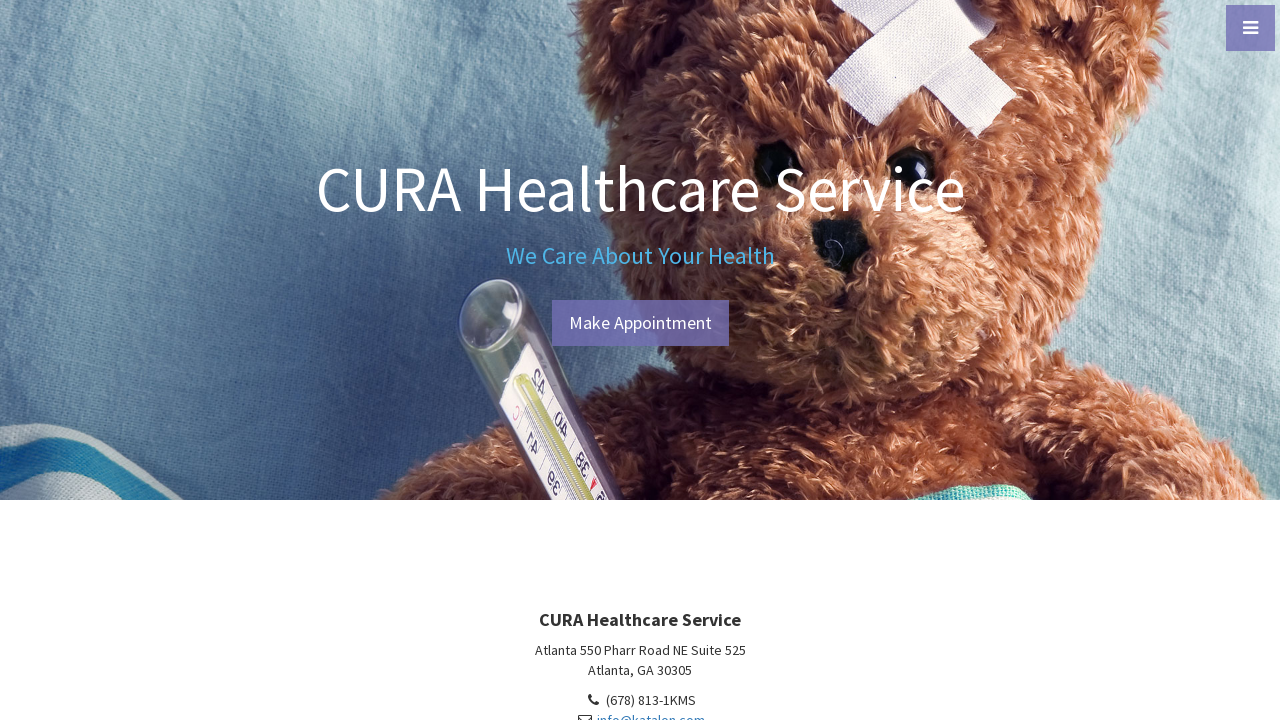

Clicked 'Make Appointment' button using partial text matching at (640, 323) on xpath=//a[contains(text(),'Make App')]
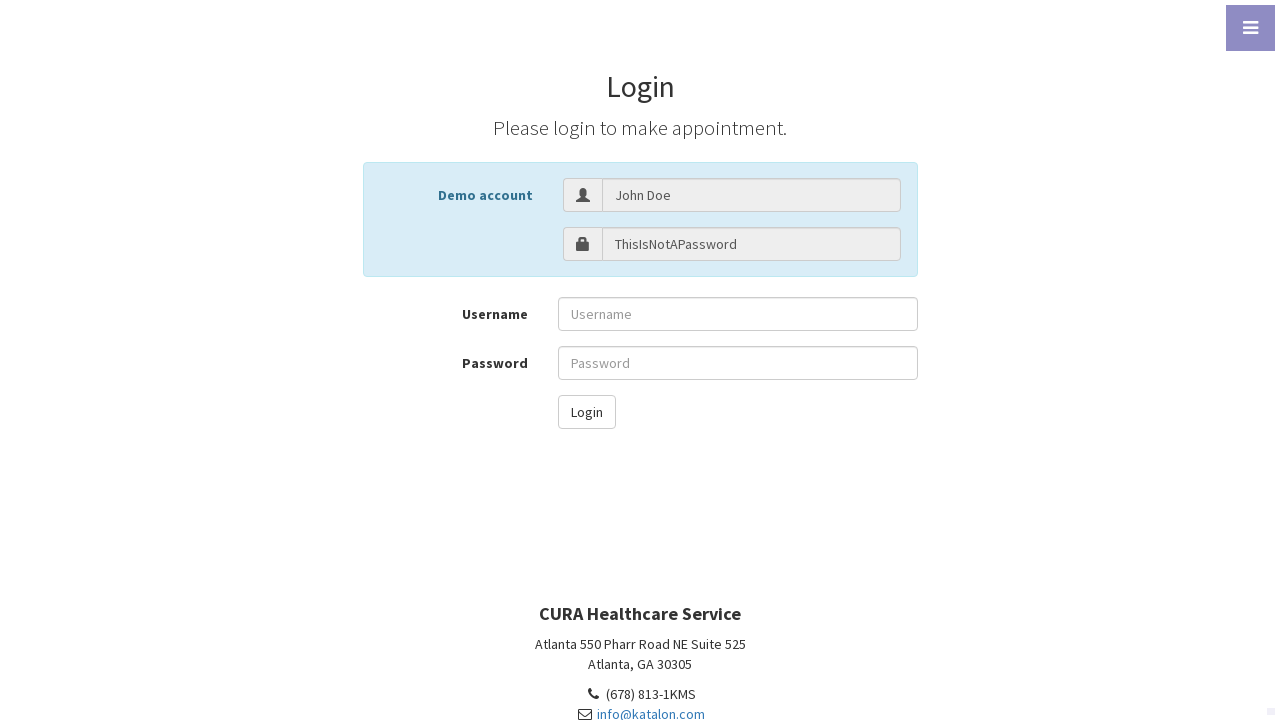

Waited for navigation to login page
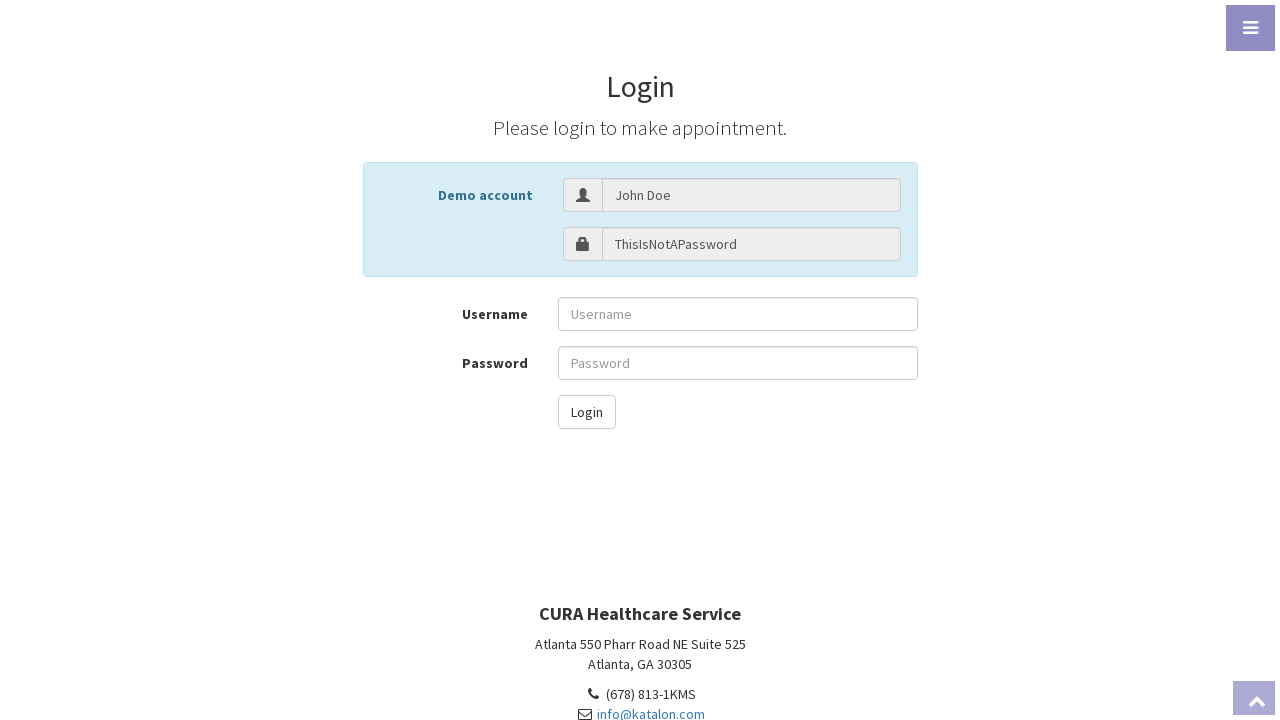

Verified URL is 'https://katalon-demo-cura.herokuapp.com/profile.php#login'
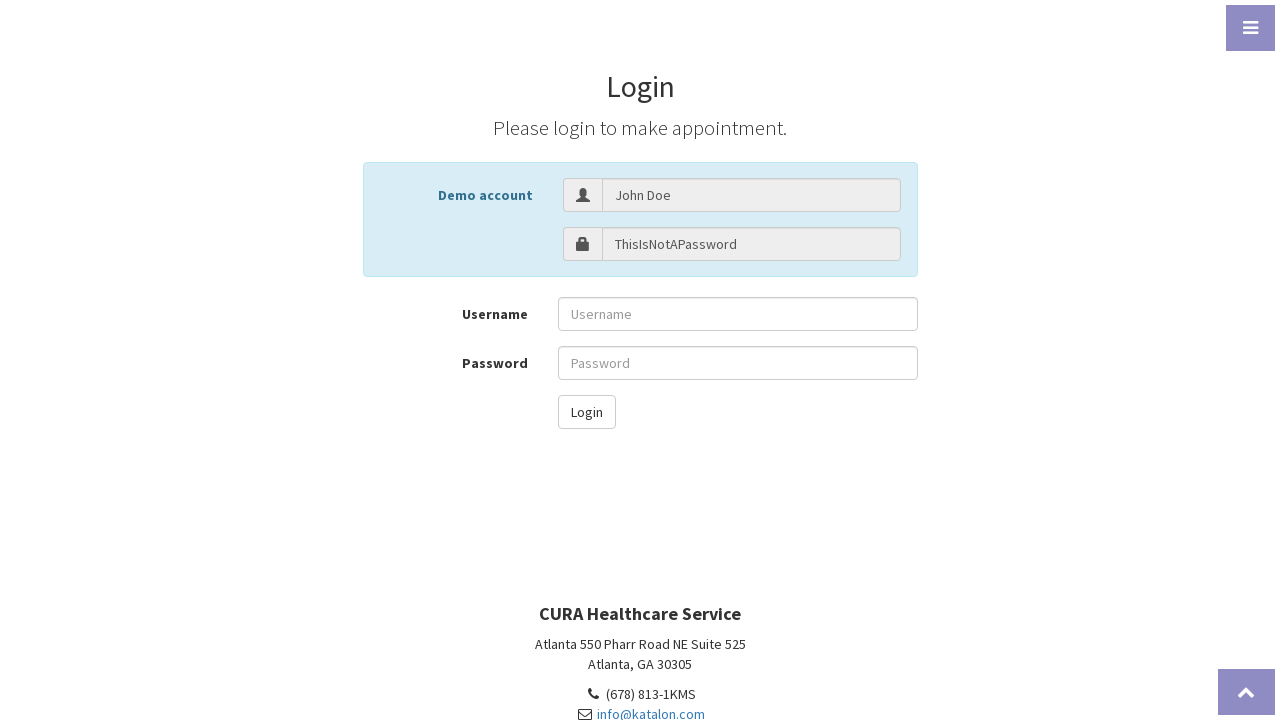

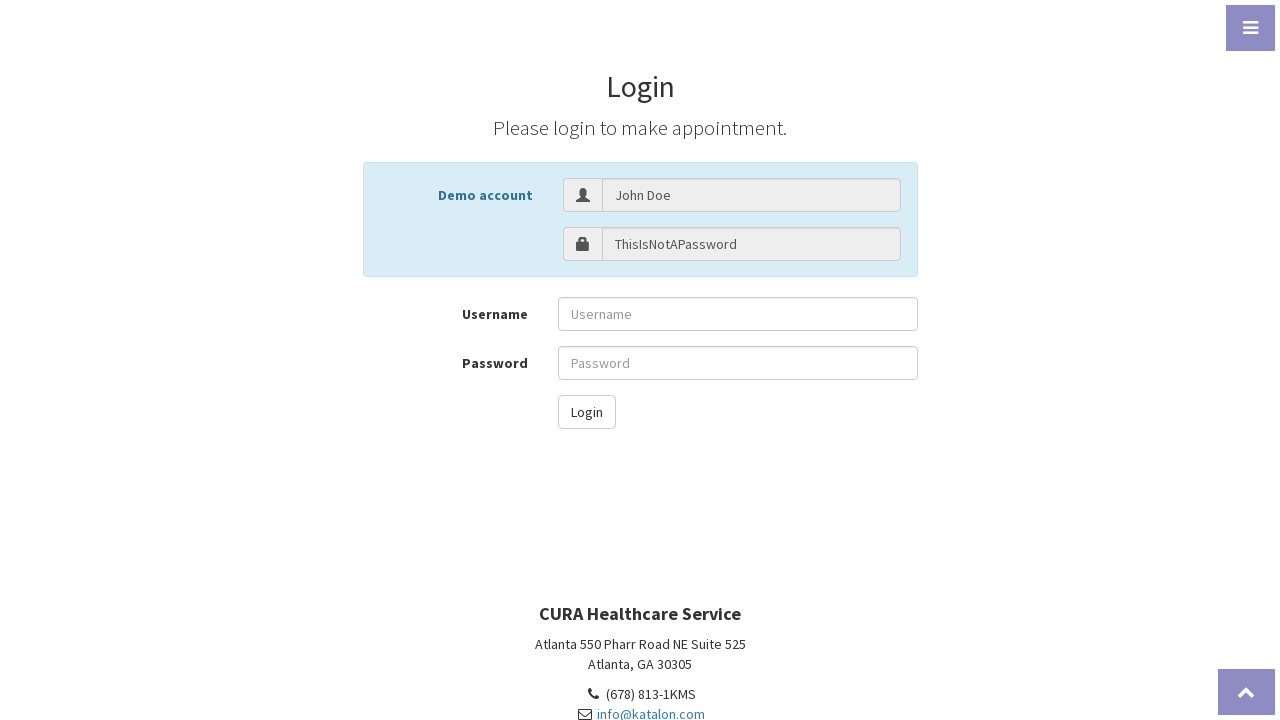